Tests dropdown selection functionality using different selection methods

Starting URL: https://rahulshettyacademy.com/dropdownsPractise/

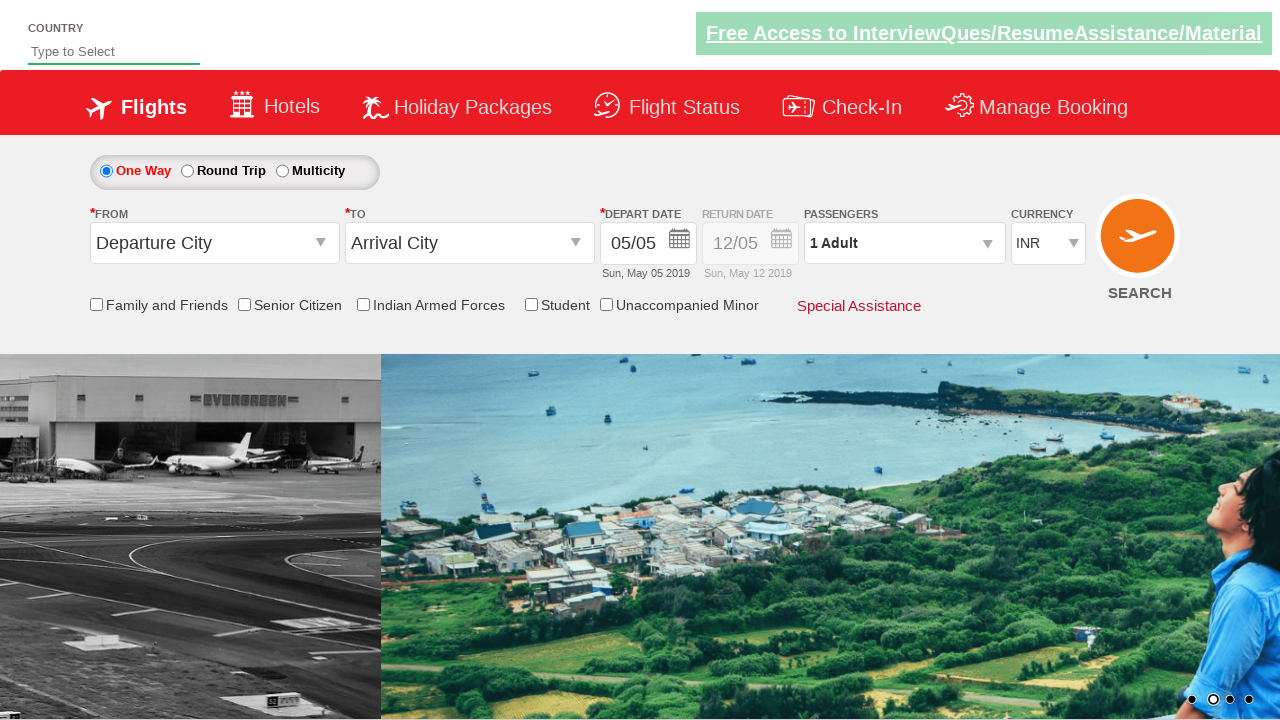

Located currency dropdown element
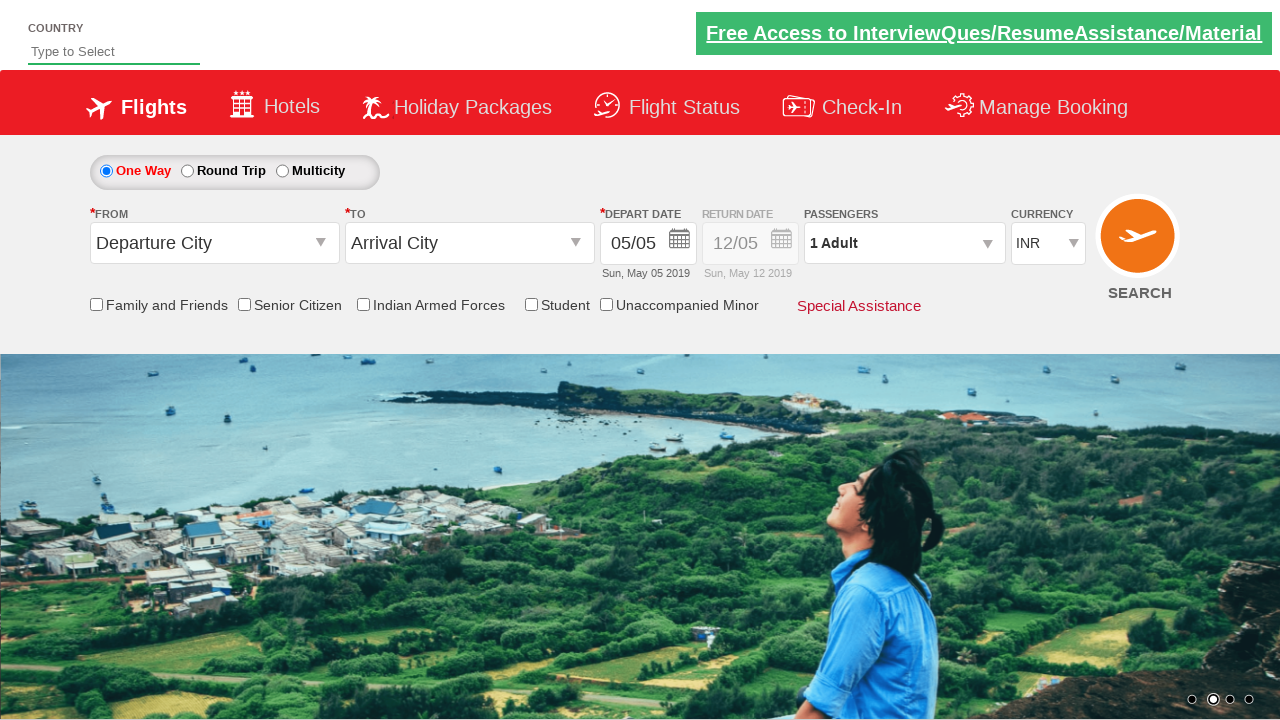

Selected 3rd option (index 2) from currency dropdown on #ctl00_mainContent_DropDownListCurrency
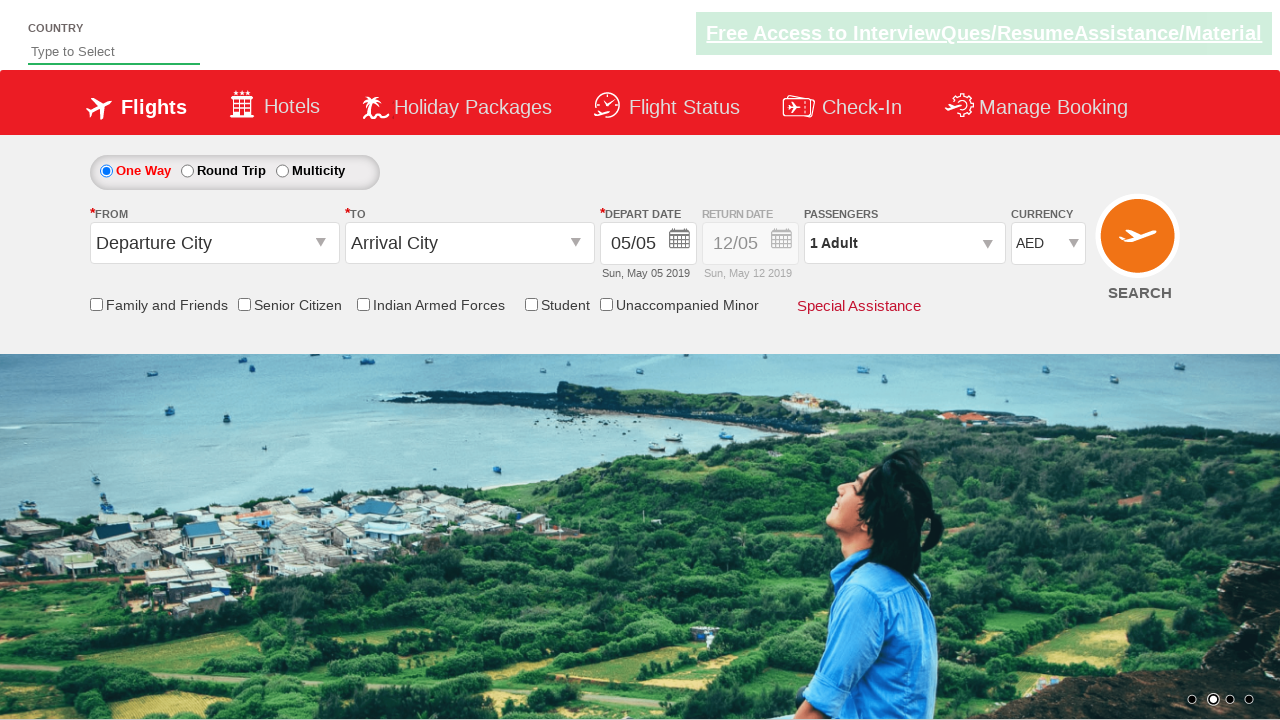

Selected INR currency option from dropdown on #ctl00_mainContent_DropDownListCurrency
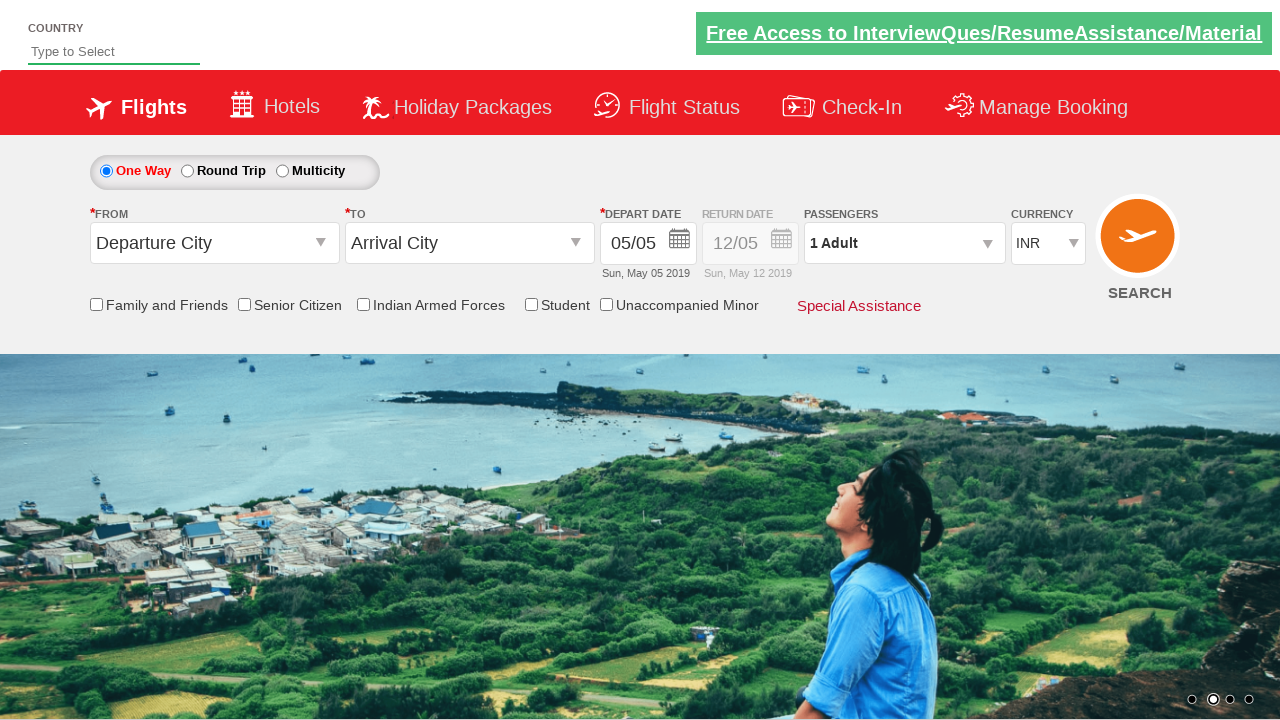

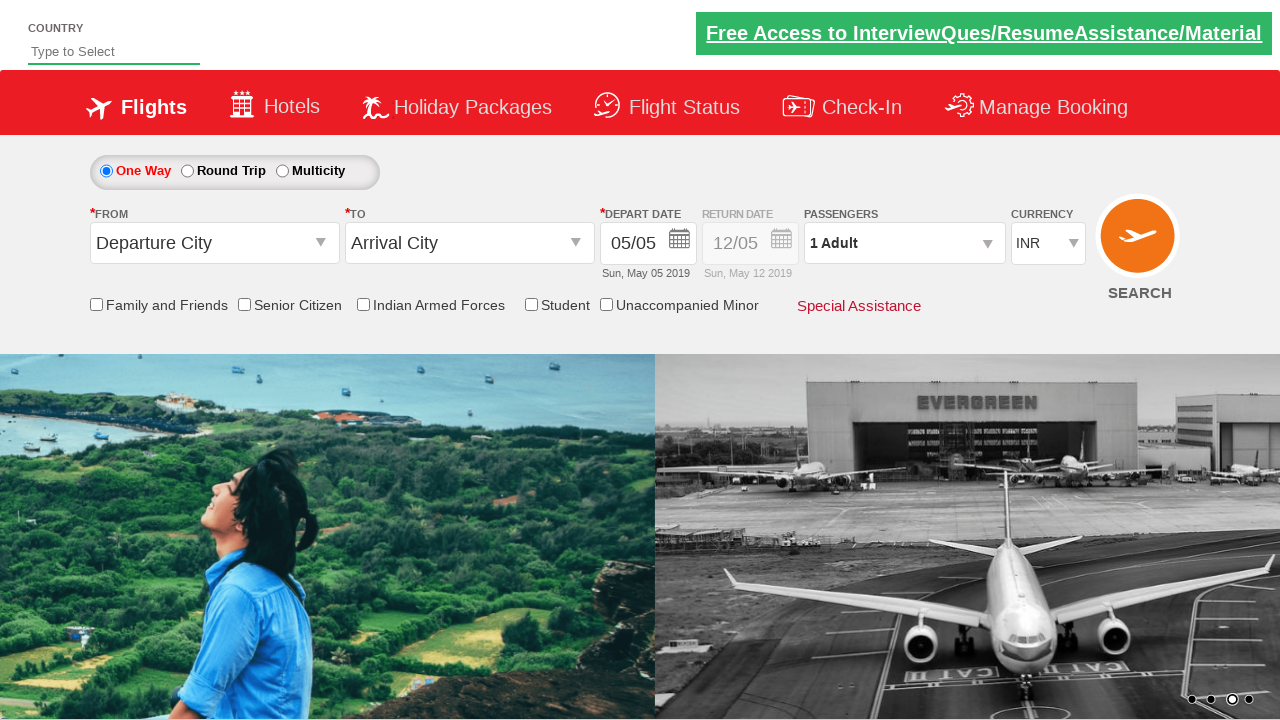